Tests the date picker functionality on Delta Airlines website by clicking the Depart field, navigating through months until July is found, and selecting day 20.

Starting URL: https://www.delta.com/

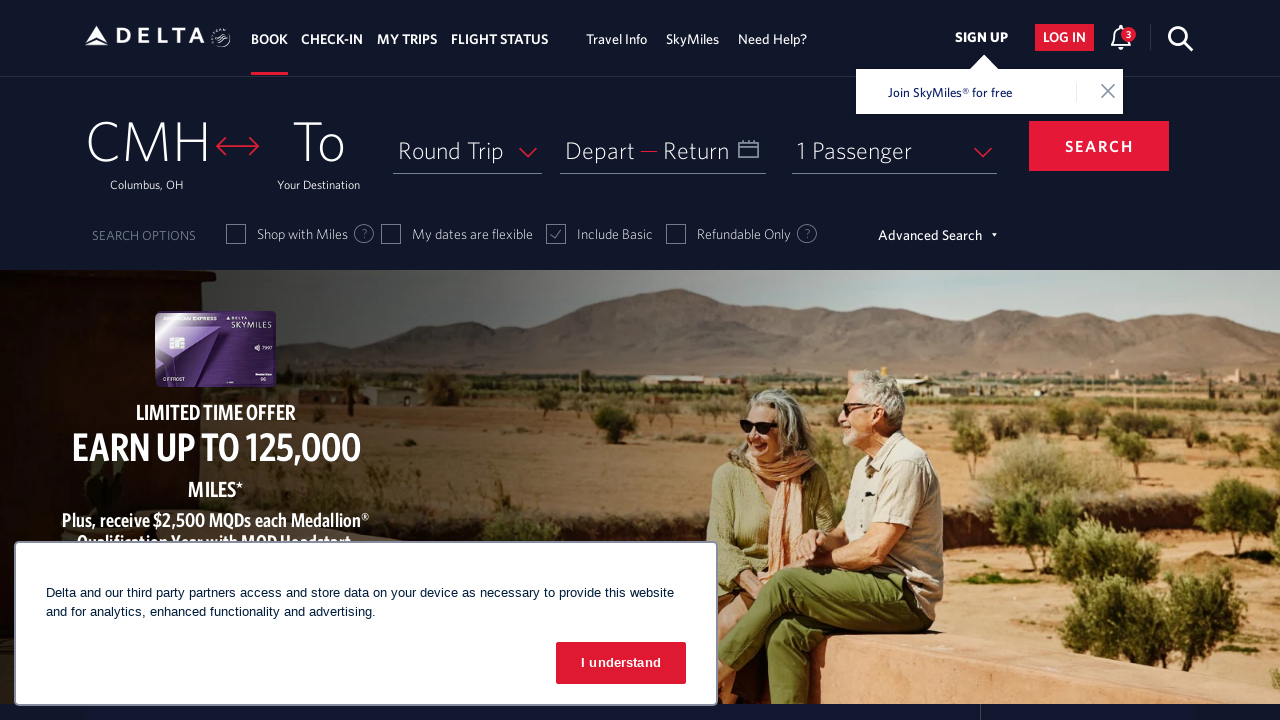

Clicked on the Depart date field to open the calendar at (600, 150) on xpath=//span[text()='Depart']
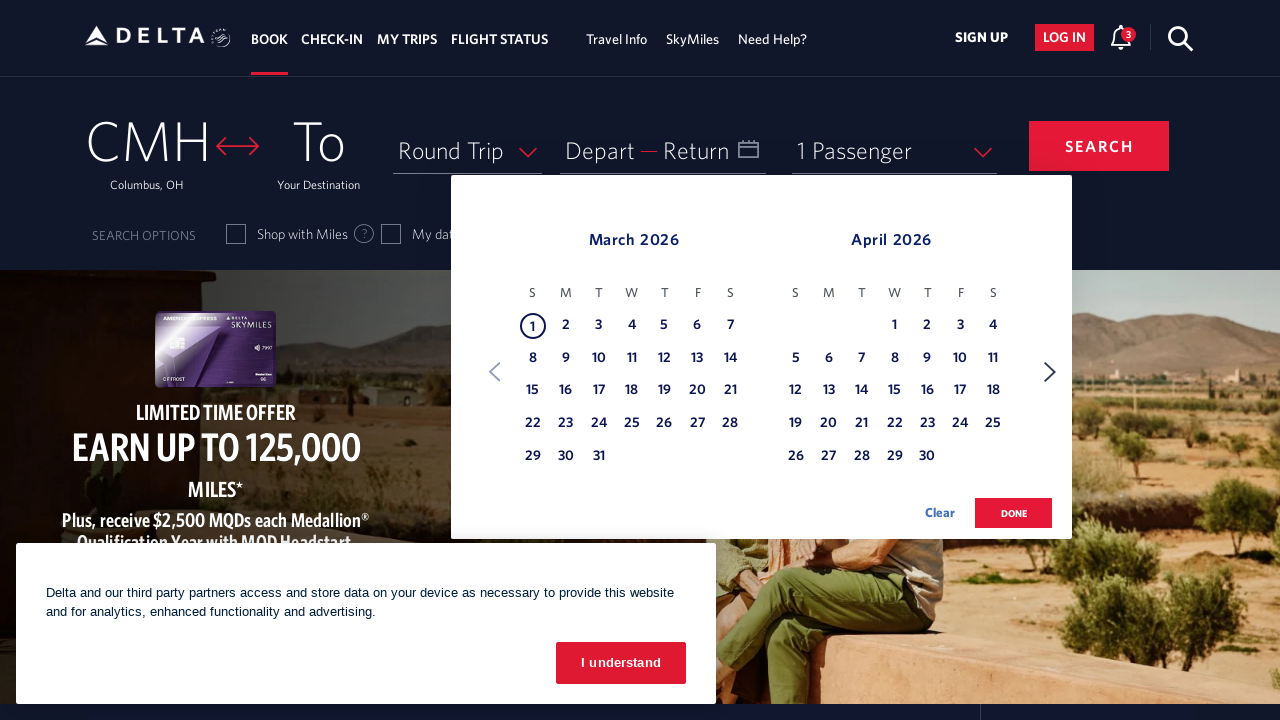

Calendar picker appeared and loaded
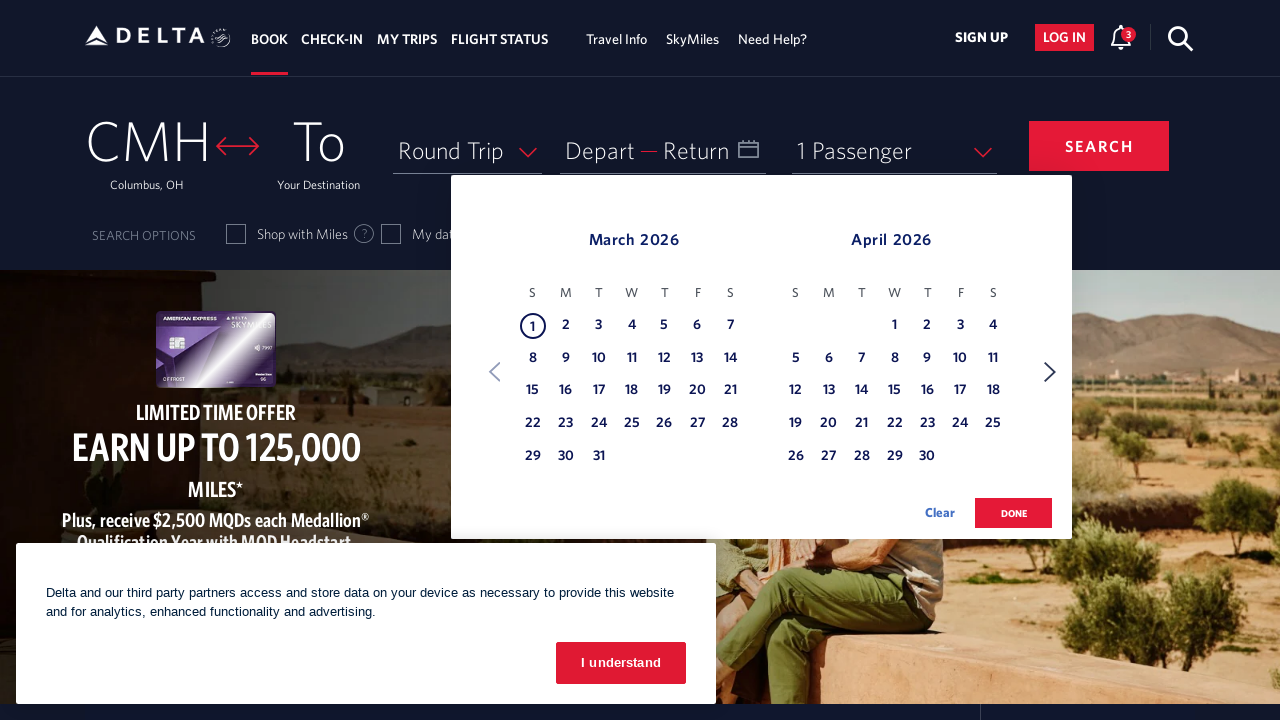

Retrieved current month text: March
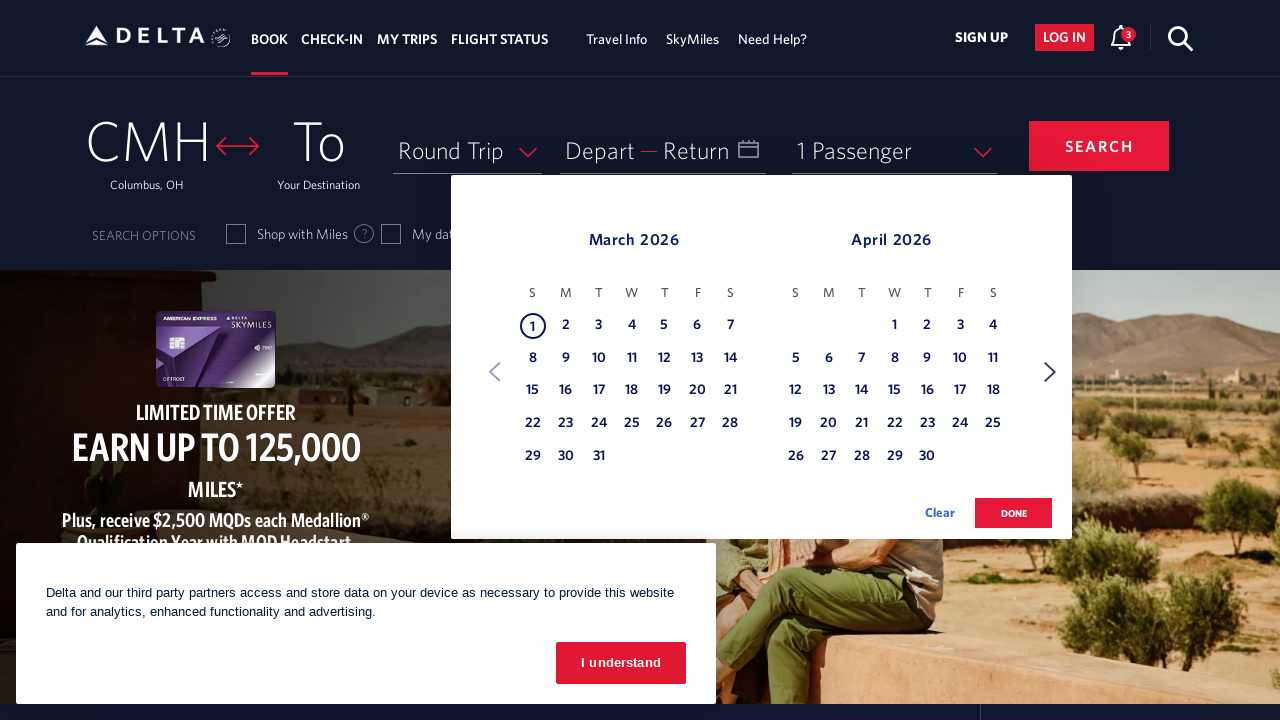

Clicked Next to navigate to the next month at (1050, 372) on xpath=//span[text()='Next']
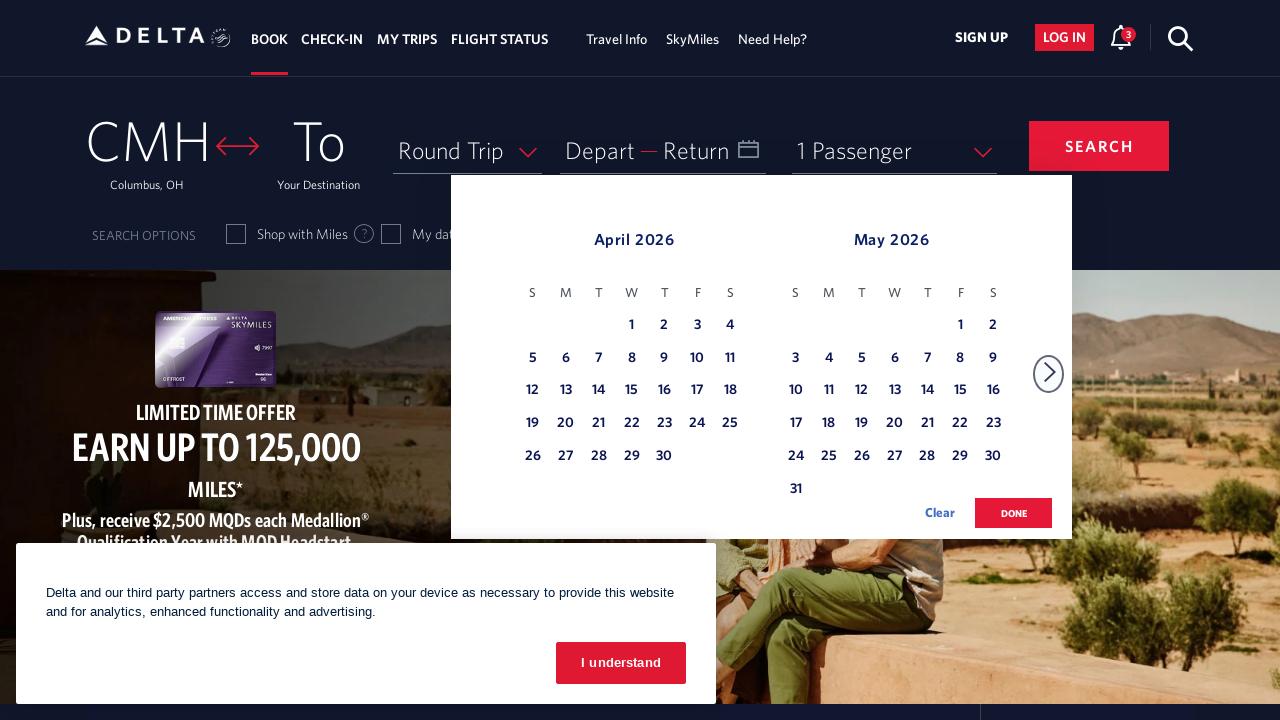

Waited for calendar to update after month navigation
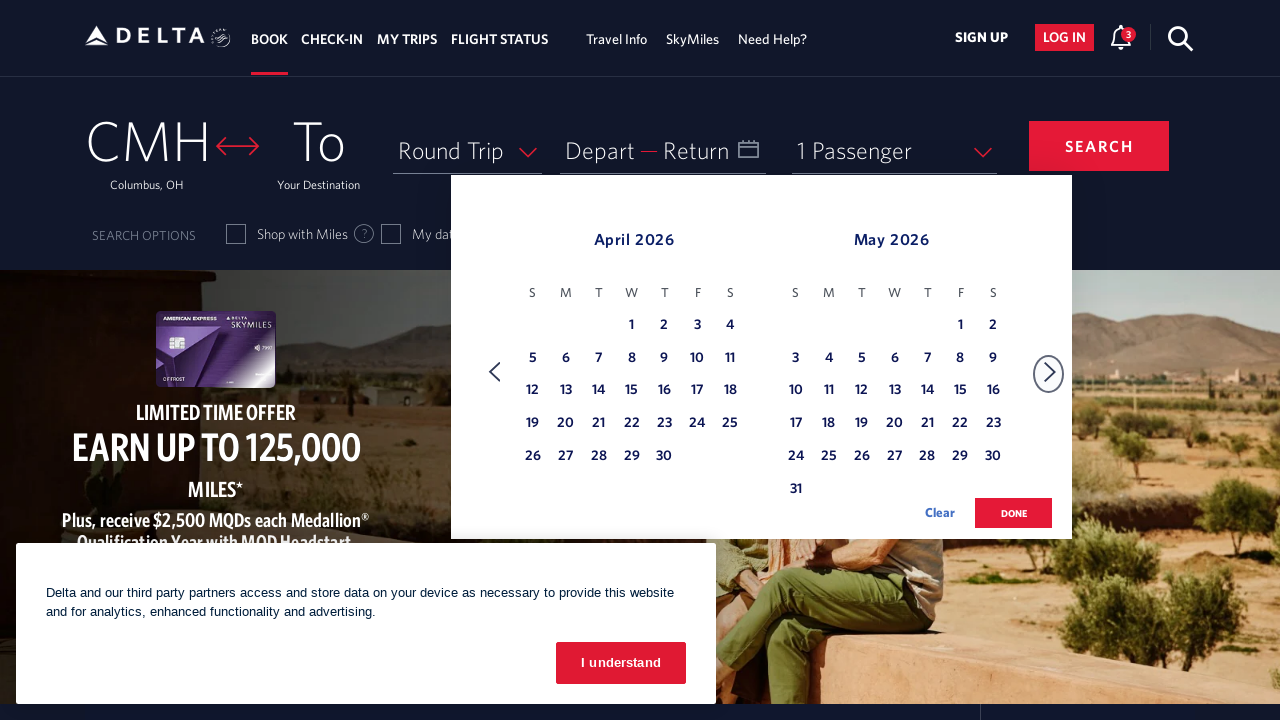

Retrieved current month text: April
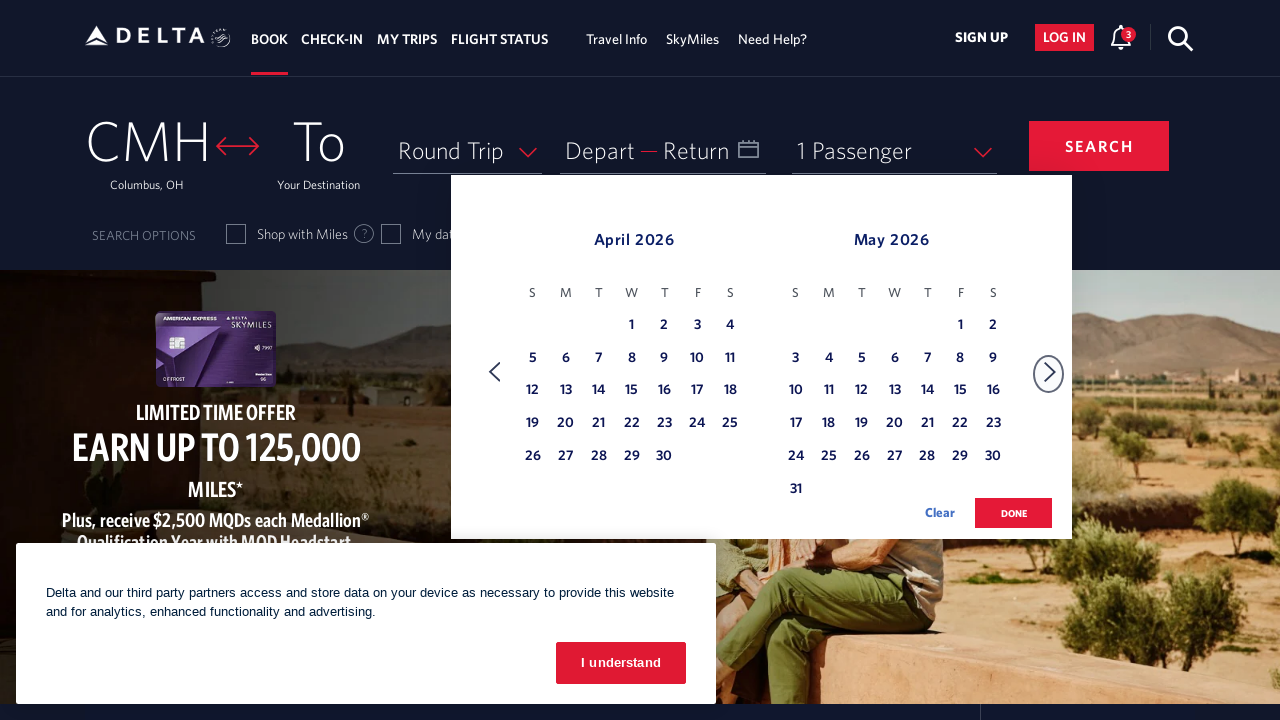

Clicked Next to navigate to the next month at (1050, 372) on xpath=//span[text()='Next']
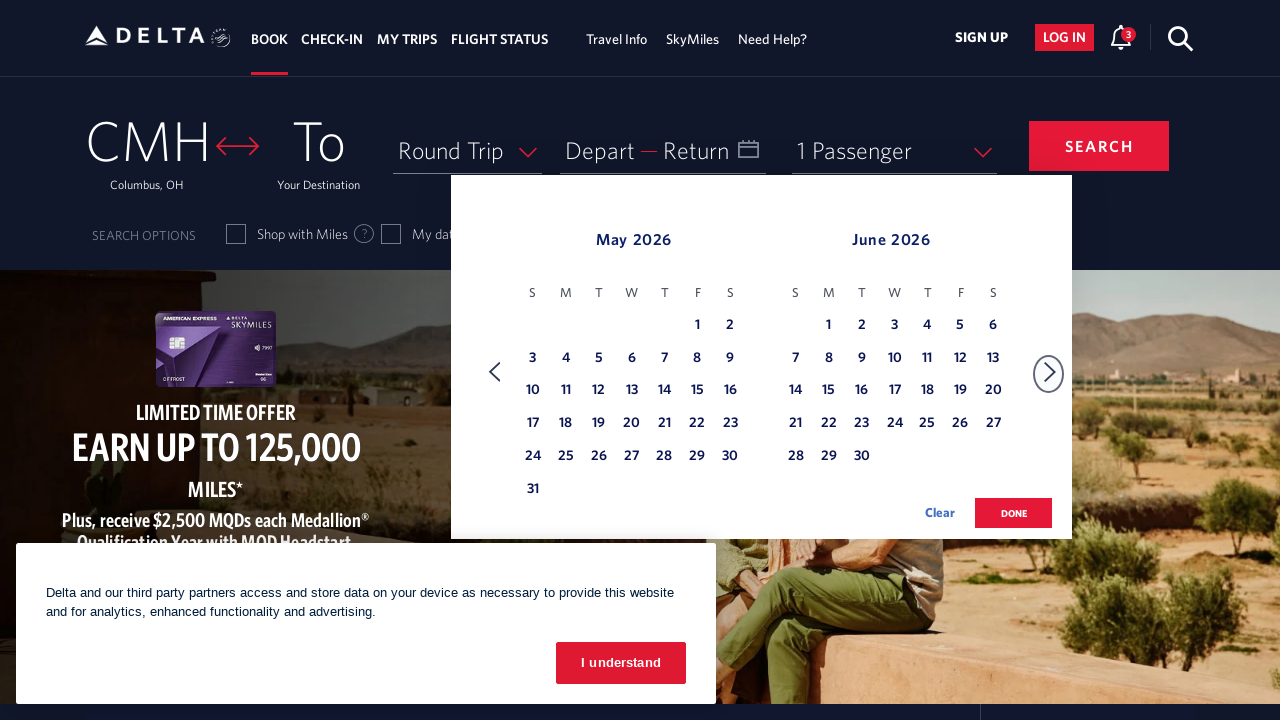

Waited for calendar to update after month navigation
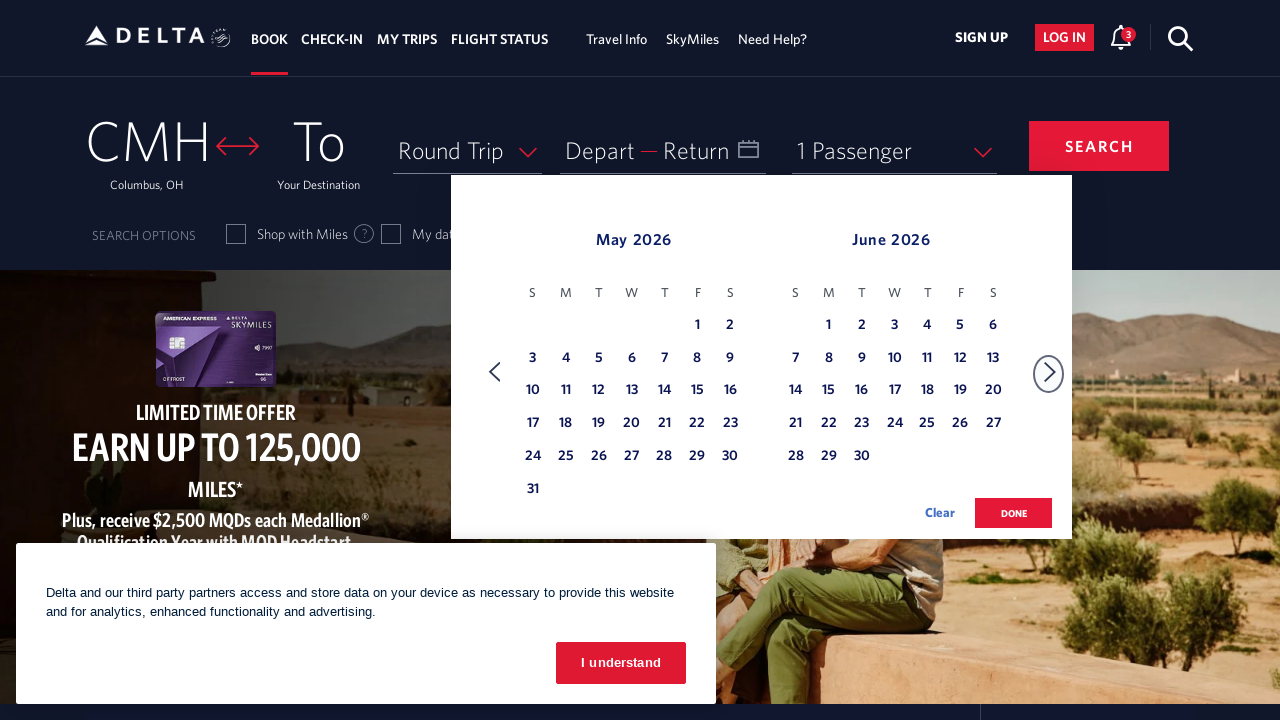

Retrieved current month text: May
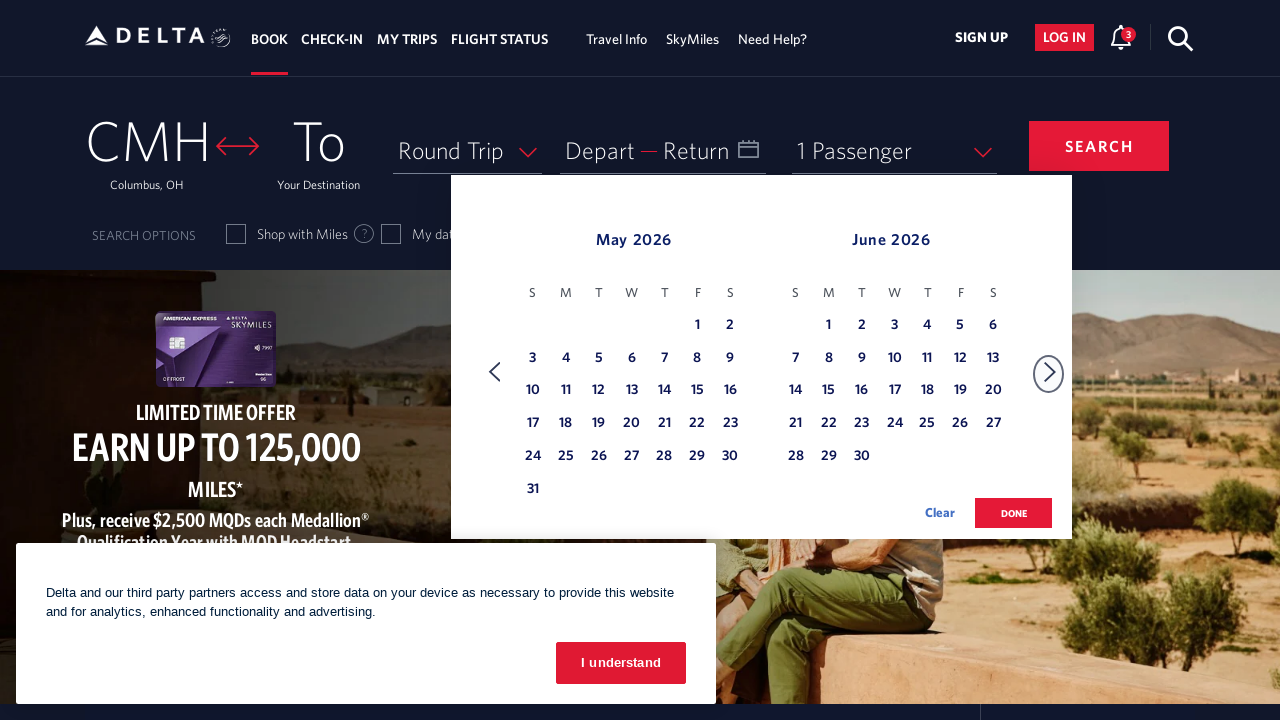

Clicked Next to navigate to the next month at (1050, 372) on xpath=//span[text()='Next']
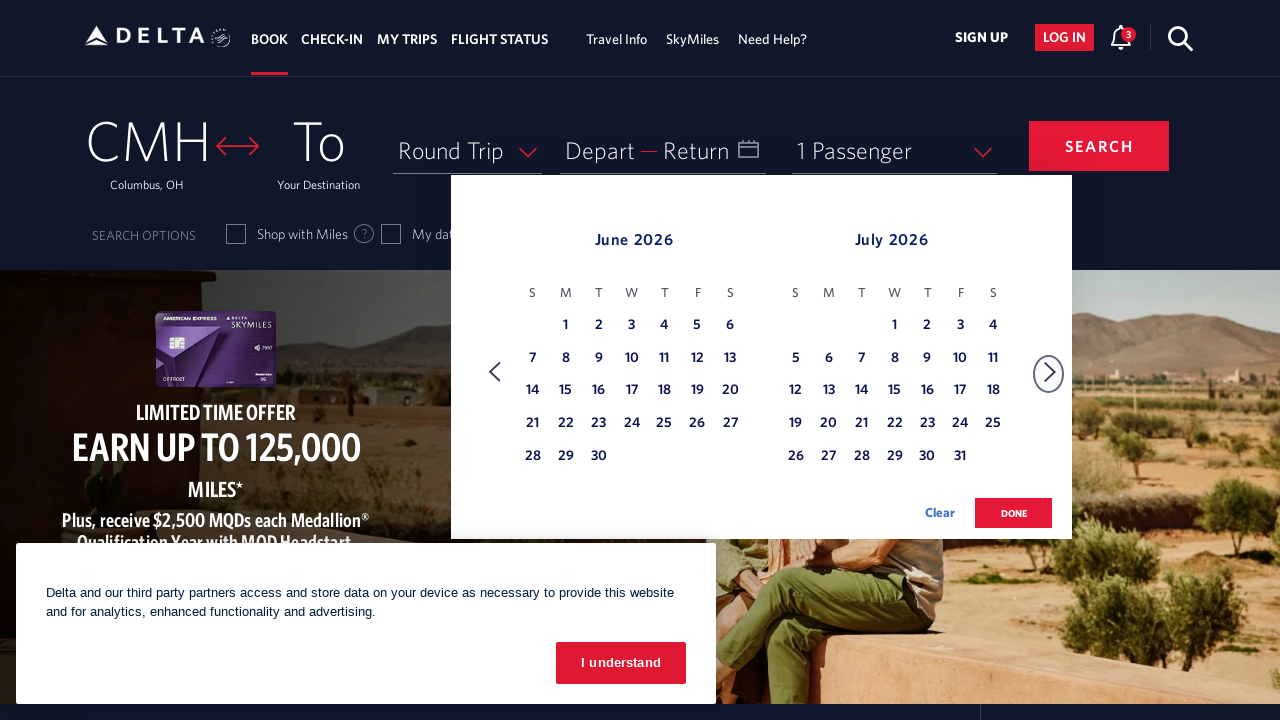

Waited for calendar to update after month navigation
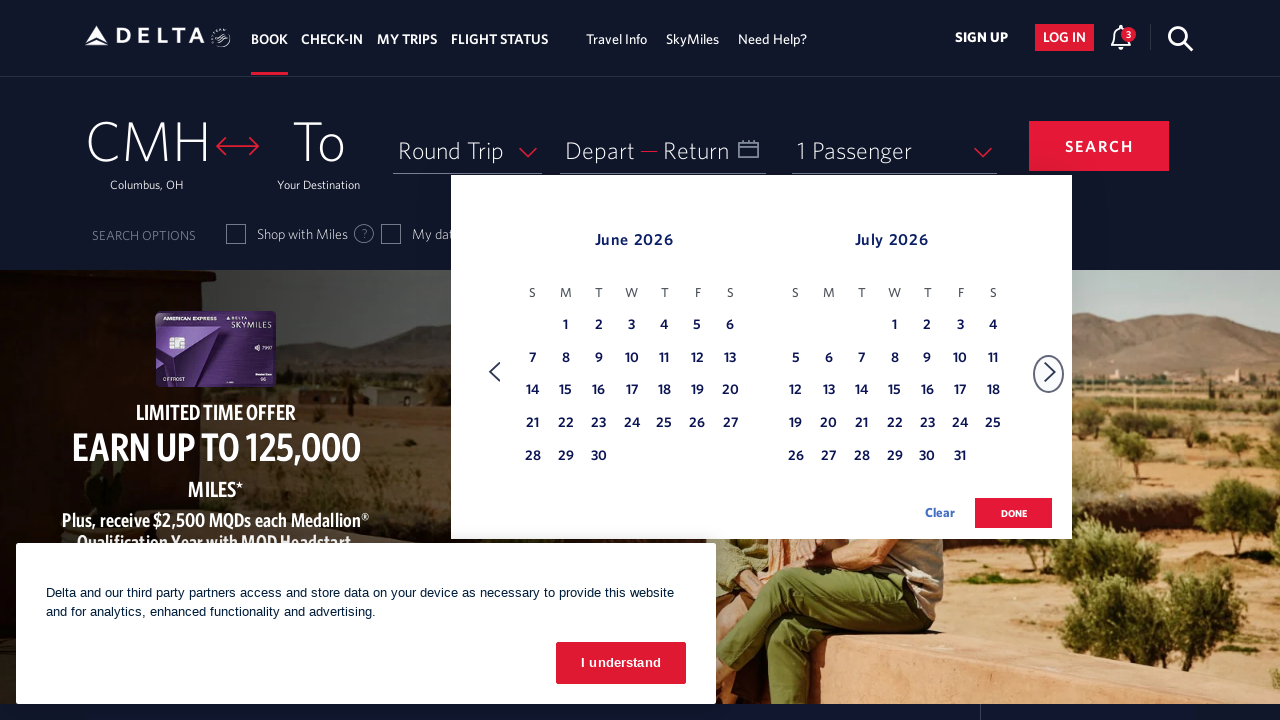

Retrieved current month text: June
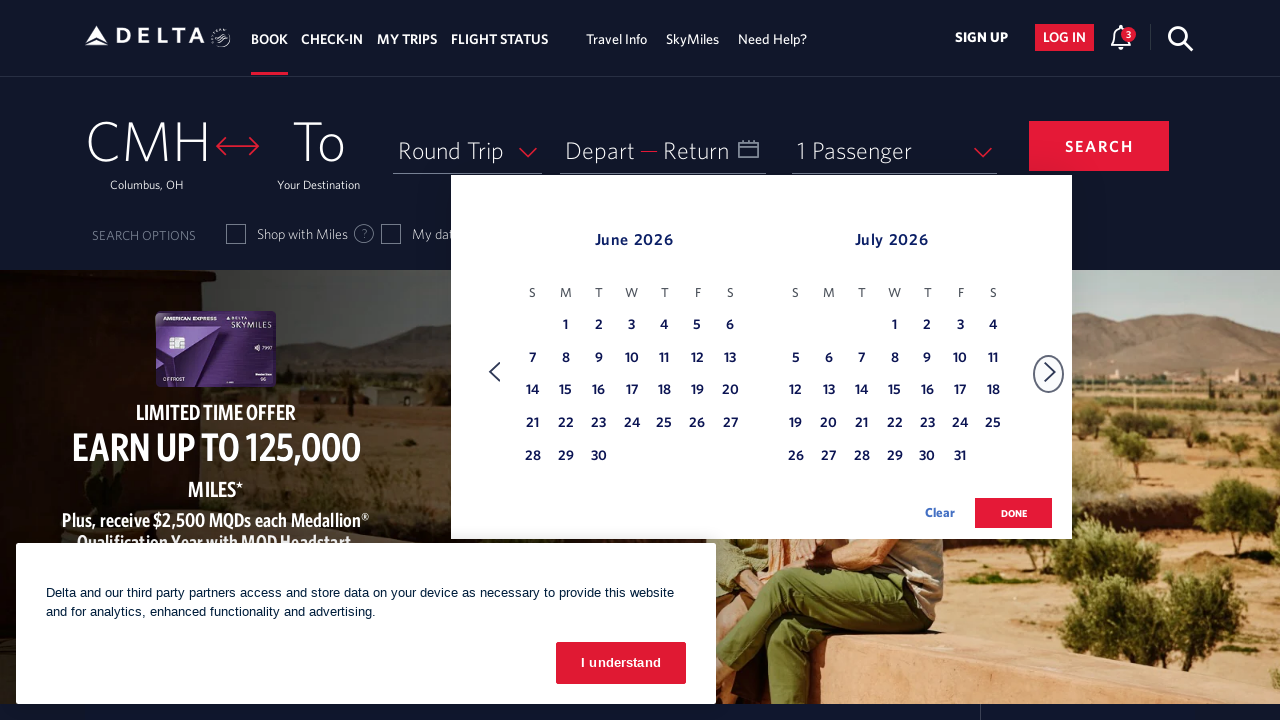

Clicked Next to navigate to the next month at (1050, 372) on xpath=//span[text()='Next']
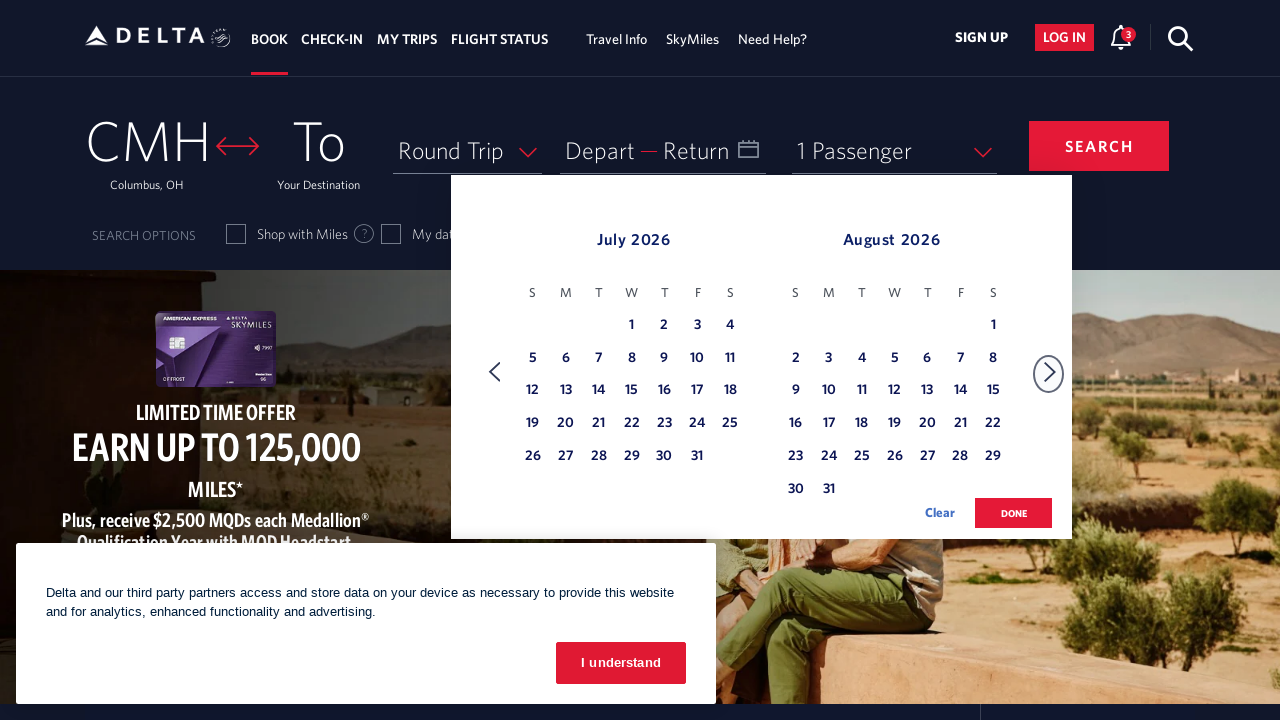

Waited for calendar to update after month navigation
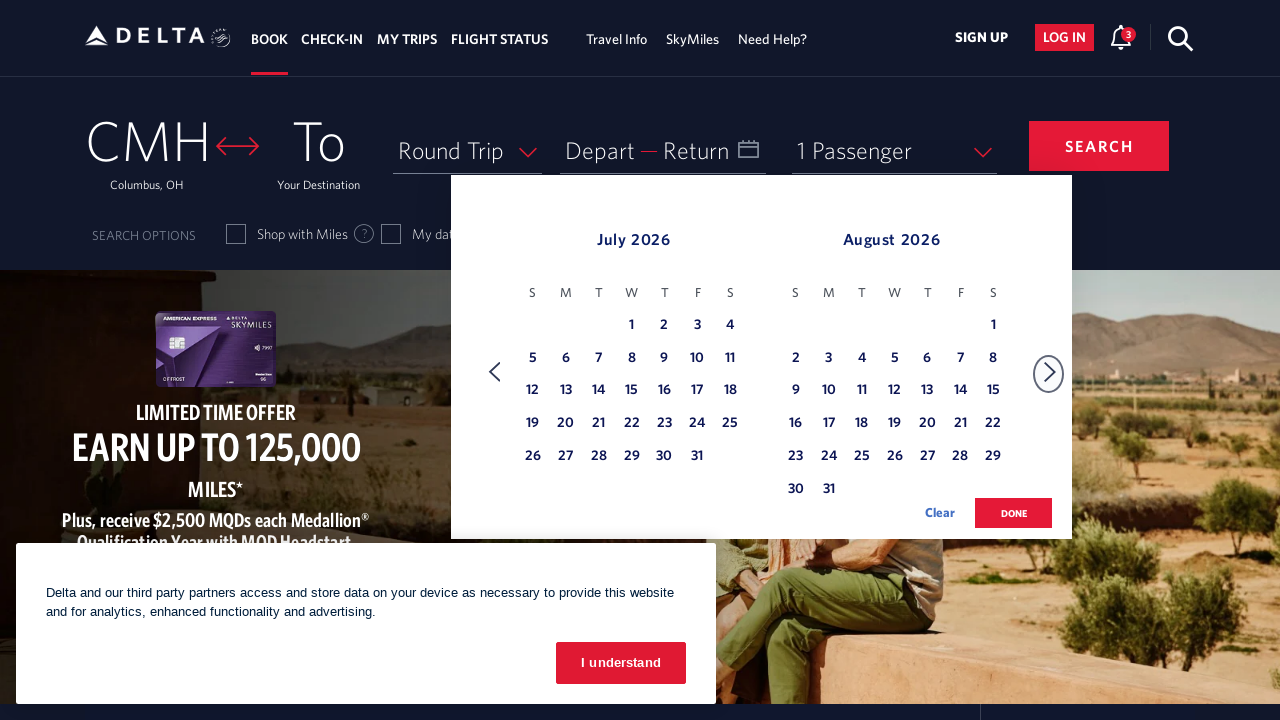

Retrieved current month text: July
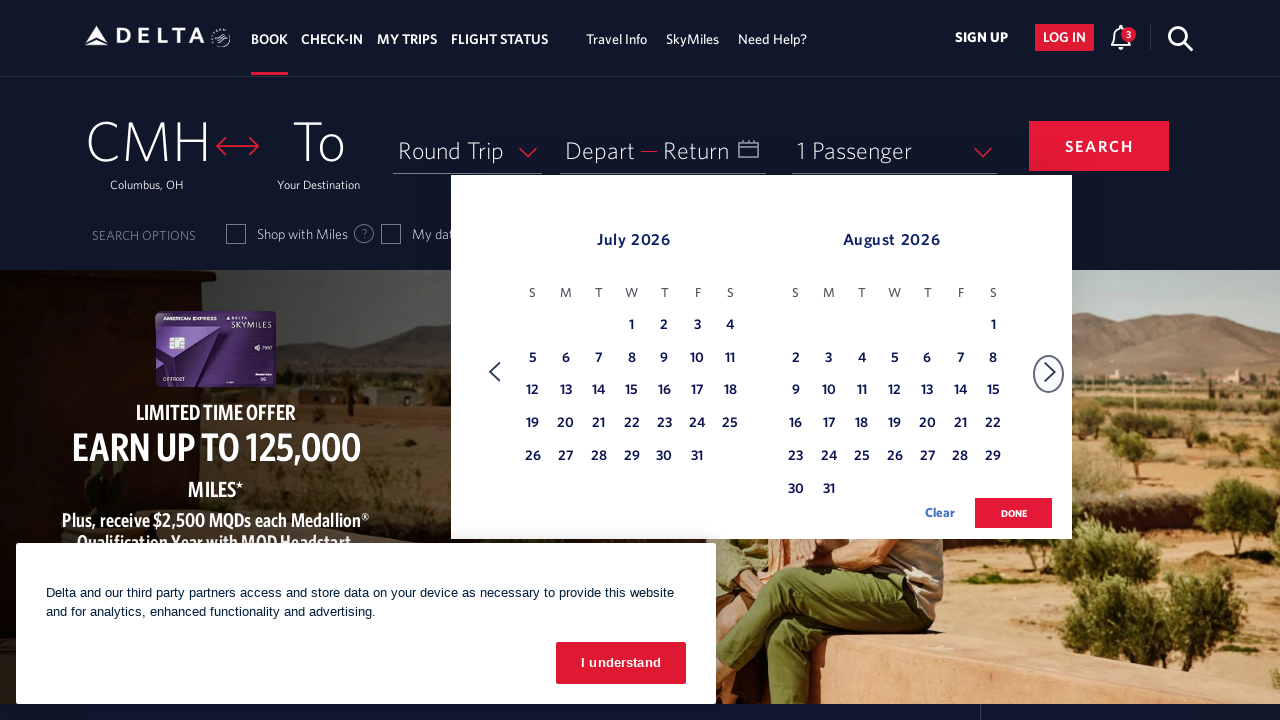

Found July month with 105 day cells in calendar
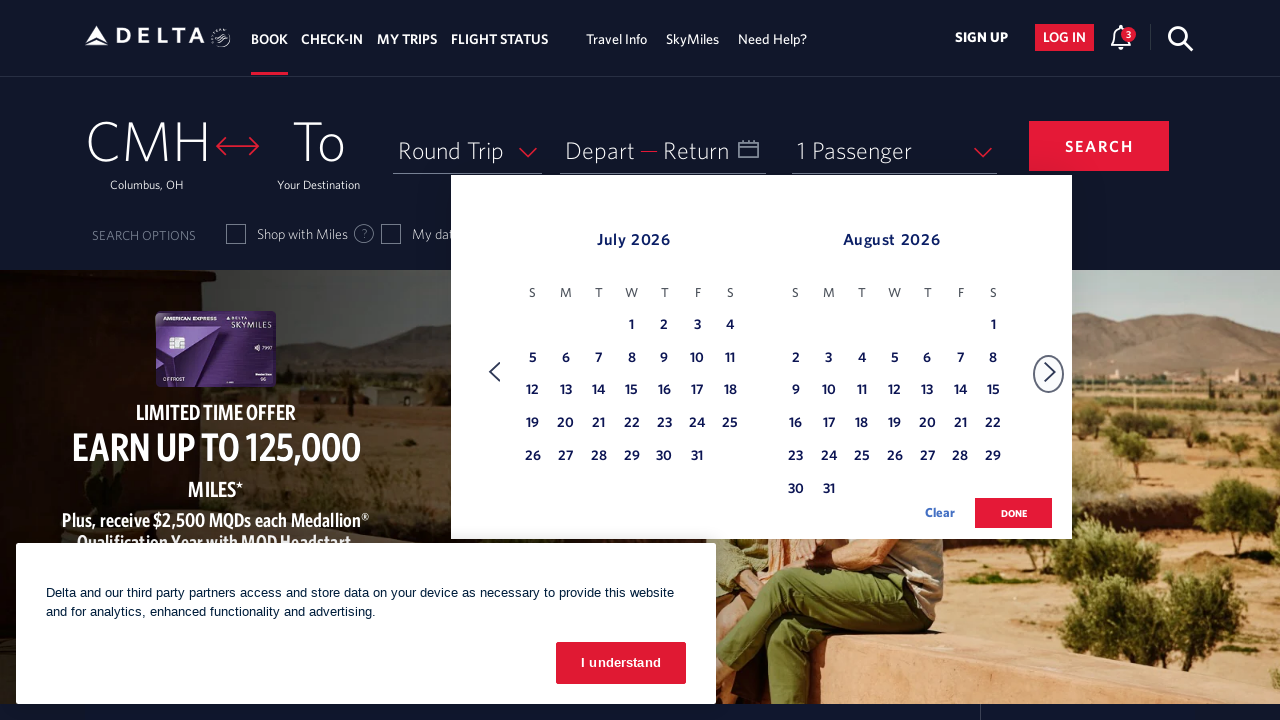

Selected day 20 from July calendar at (566, 424) on xpath=//table[contains(@class, 'dl-datepicker-calendar')]/tbody/tr/td >> nth=29
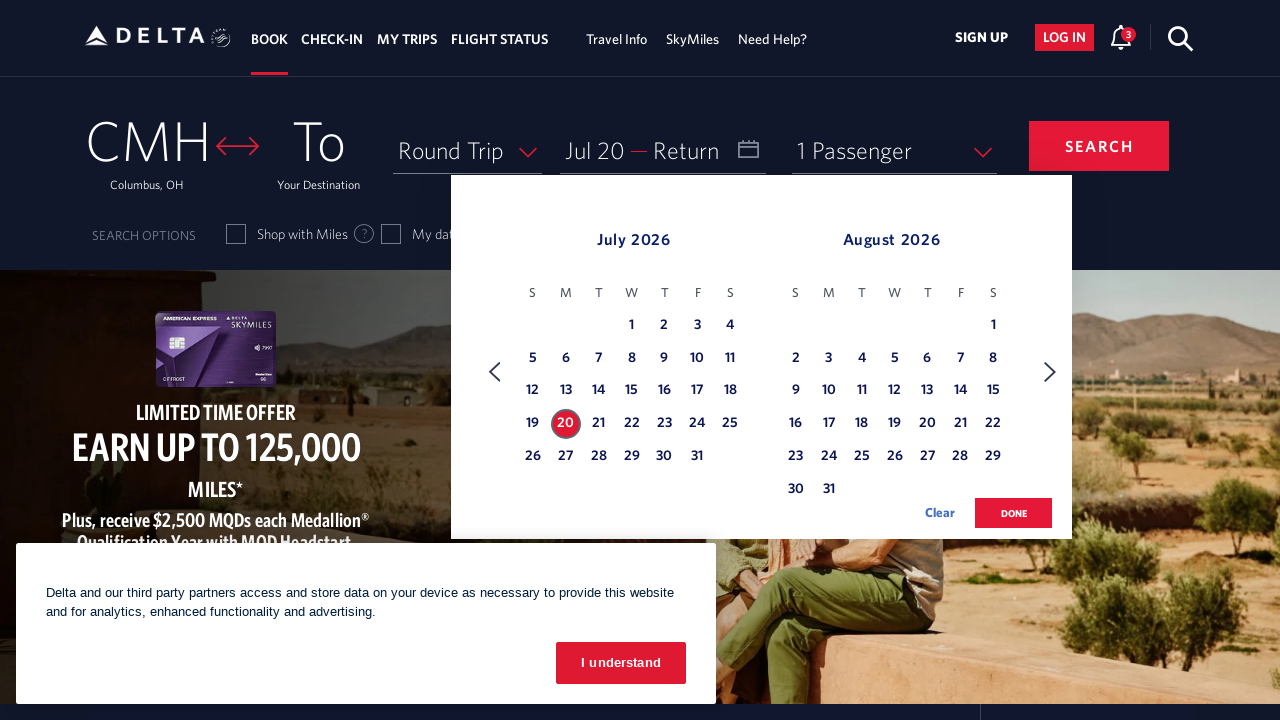

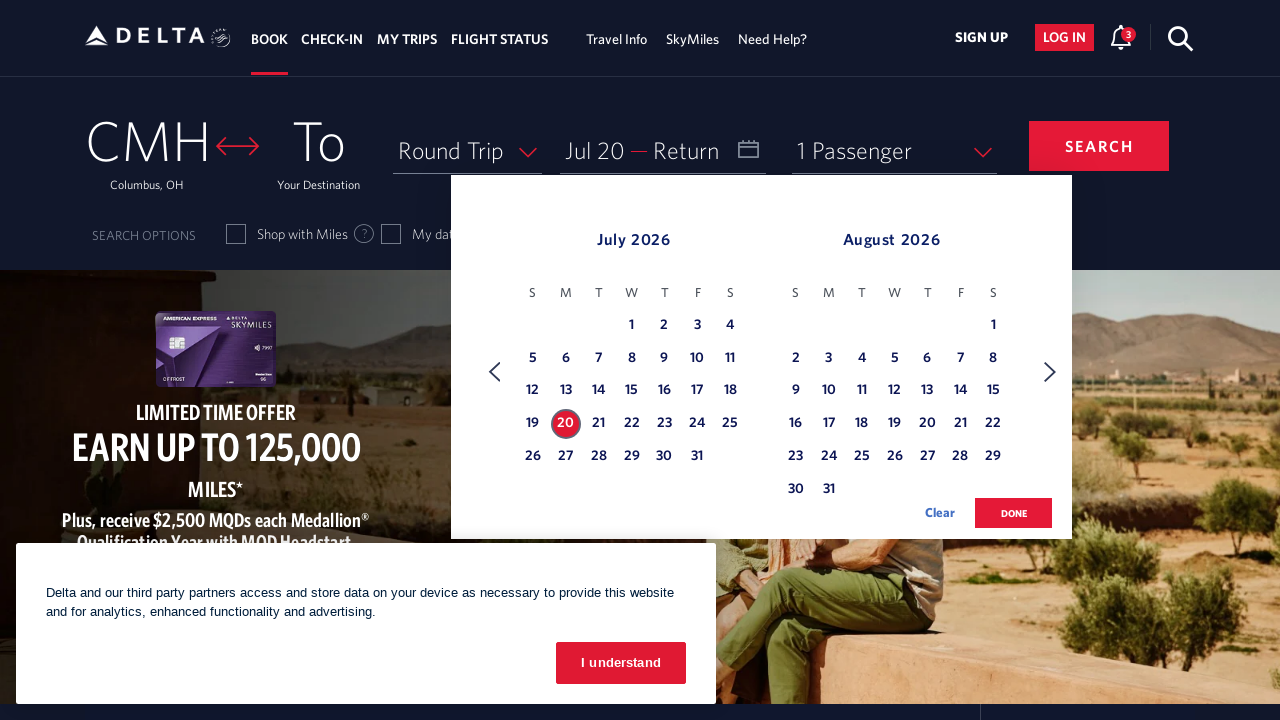